Fills out a registration form on UI Bank website by entering personal information and selecting options from dropdown menus

Starting URL: https://uibank.uipath.com/register-account

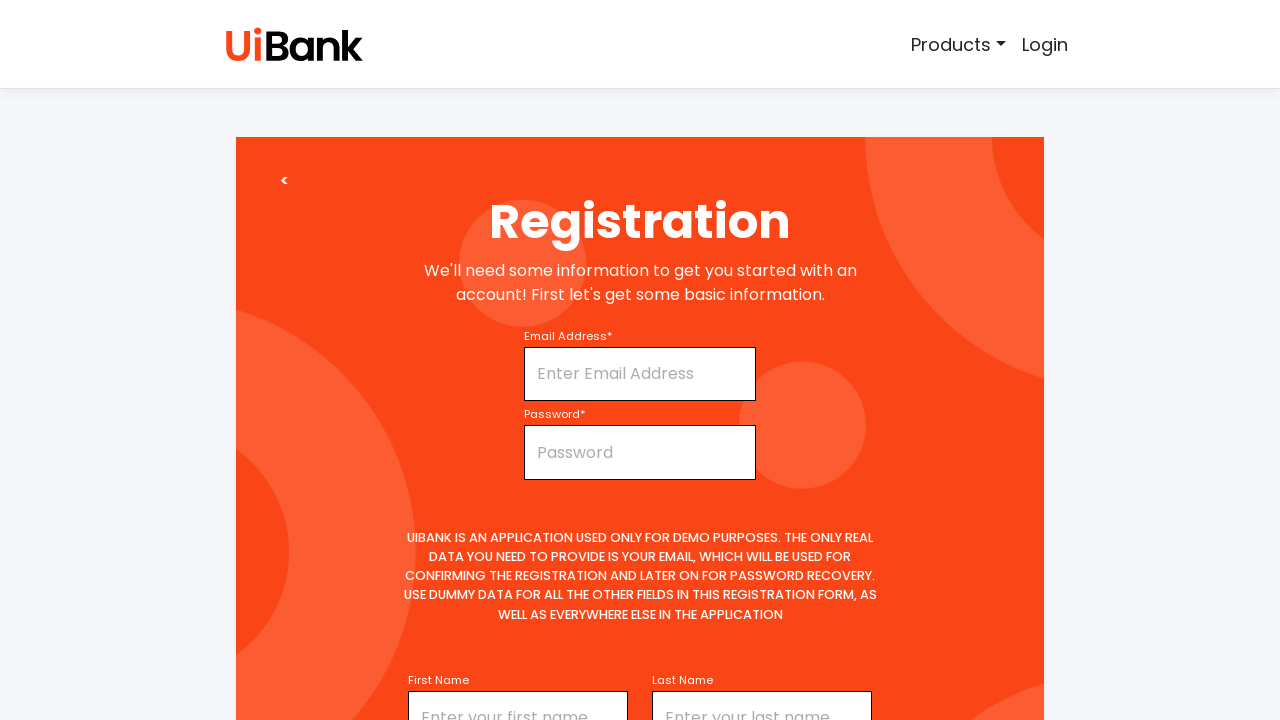

Filled first name field with 'Arish' on #firstName
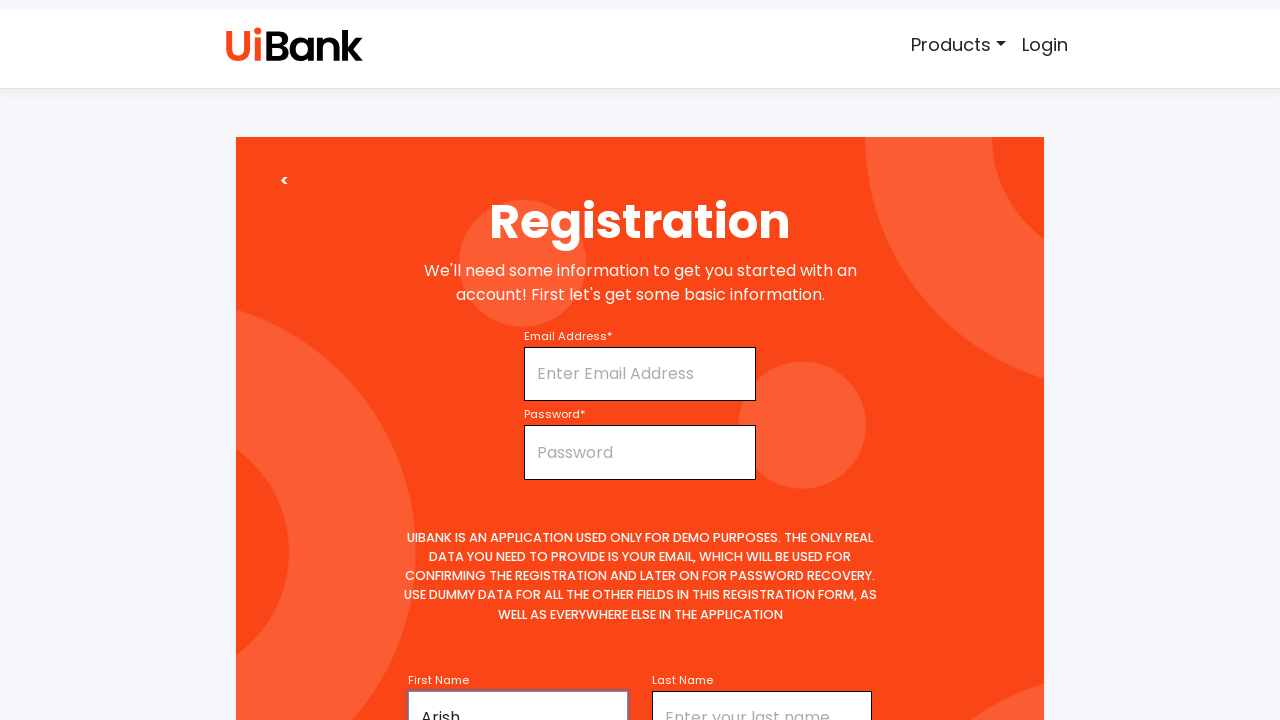

Filled last name field with 'Krishna' on #lastName
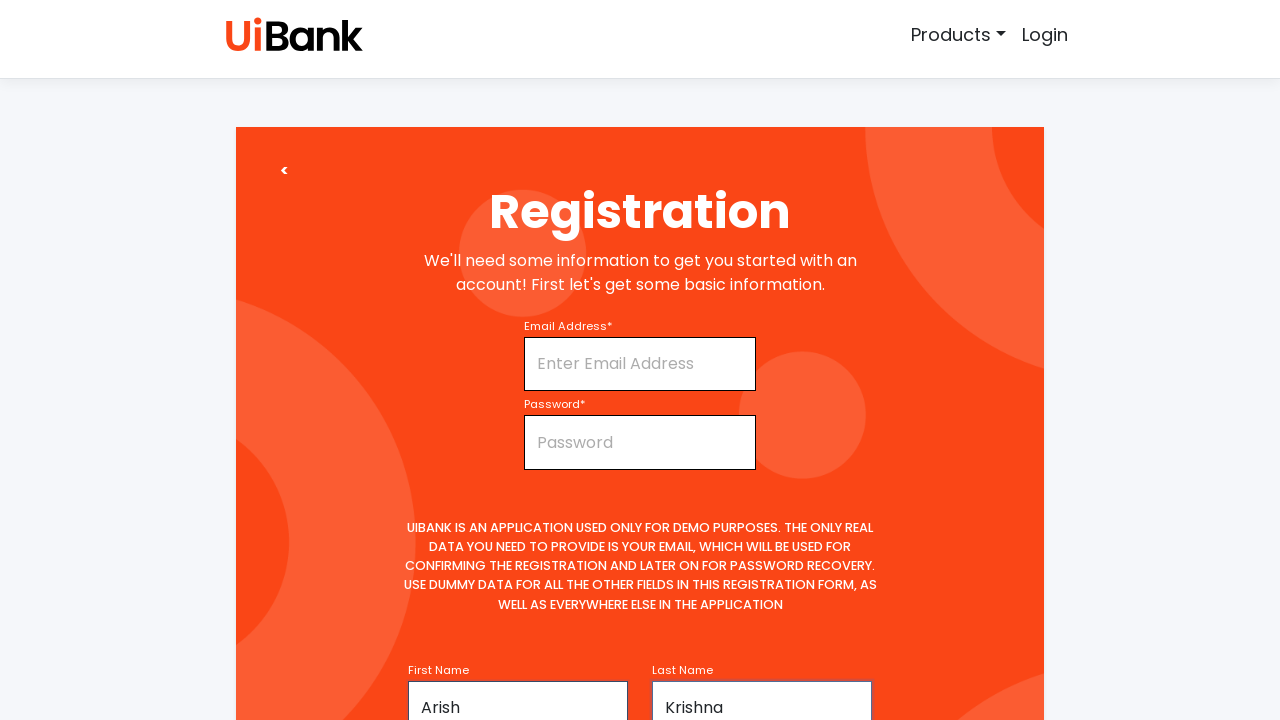

Filled middle name field with 'E' on input[name='middleName']
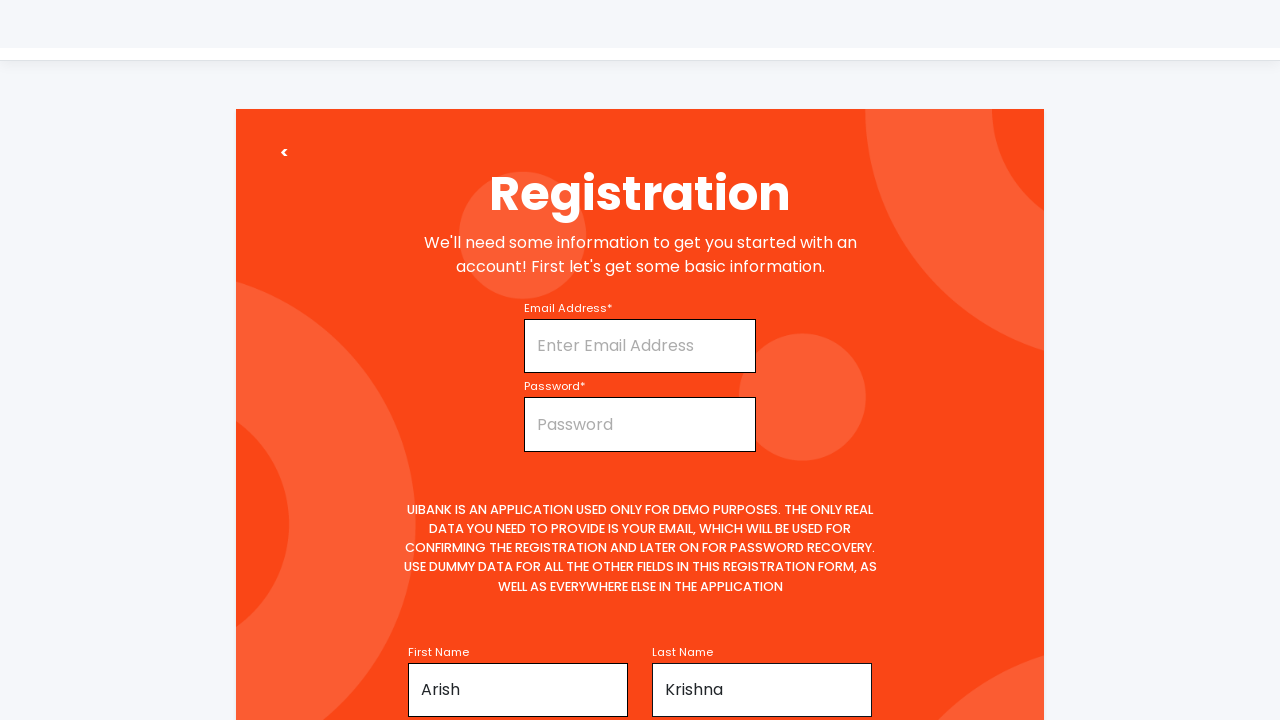

Selected 'Male' from gender dropdown on select[name='gender']
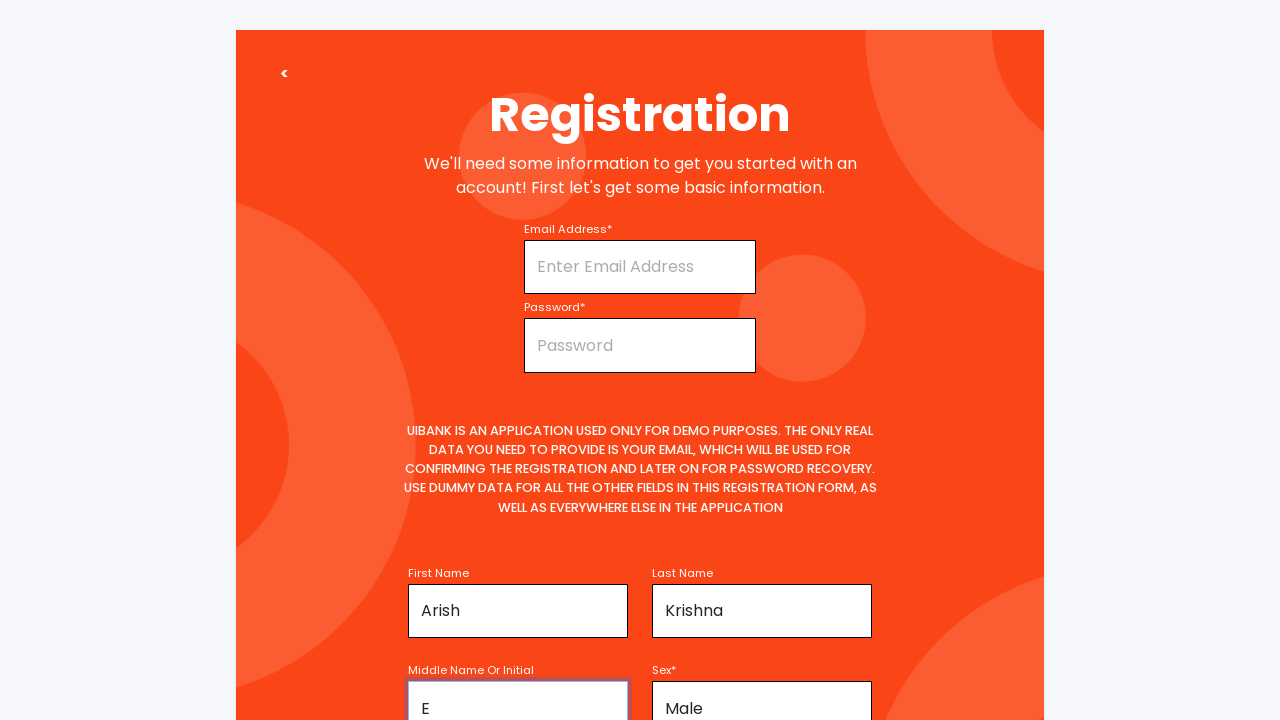

Selected title option at index 3 from dropdown on #title
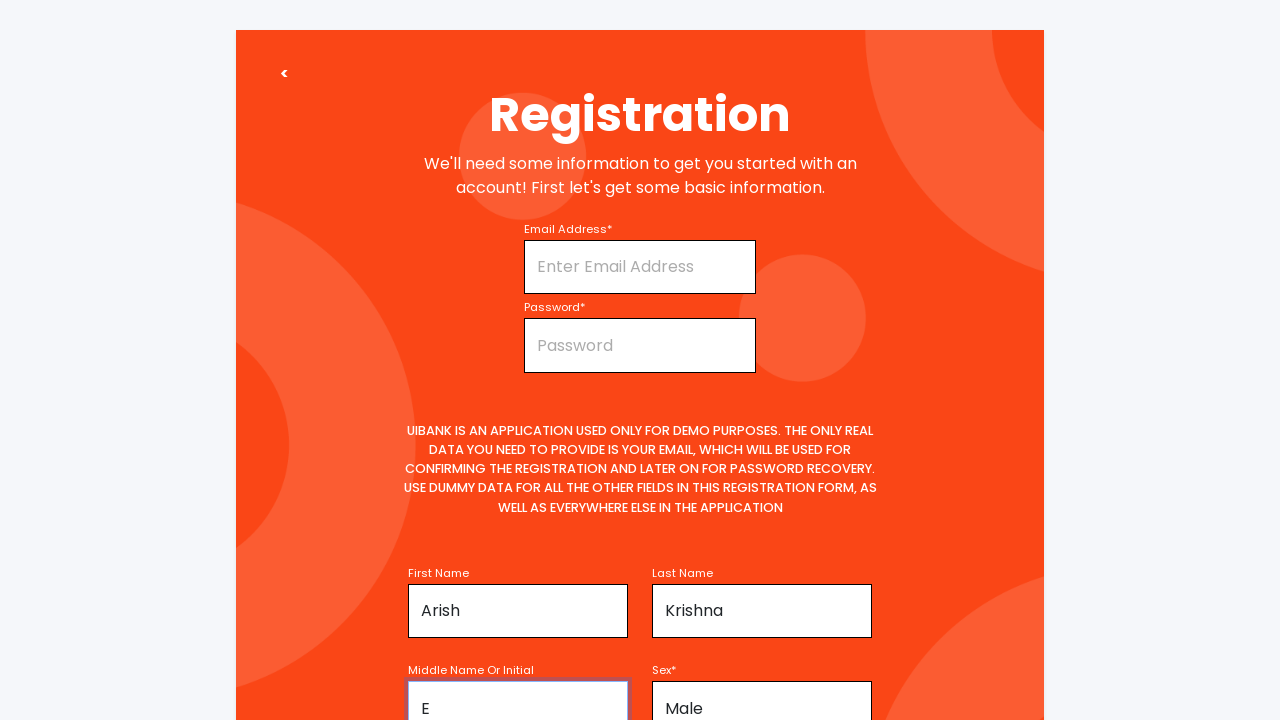

Selected 'Unemployed' from employment status dropdown on select[name='employmentStatus']
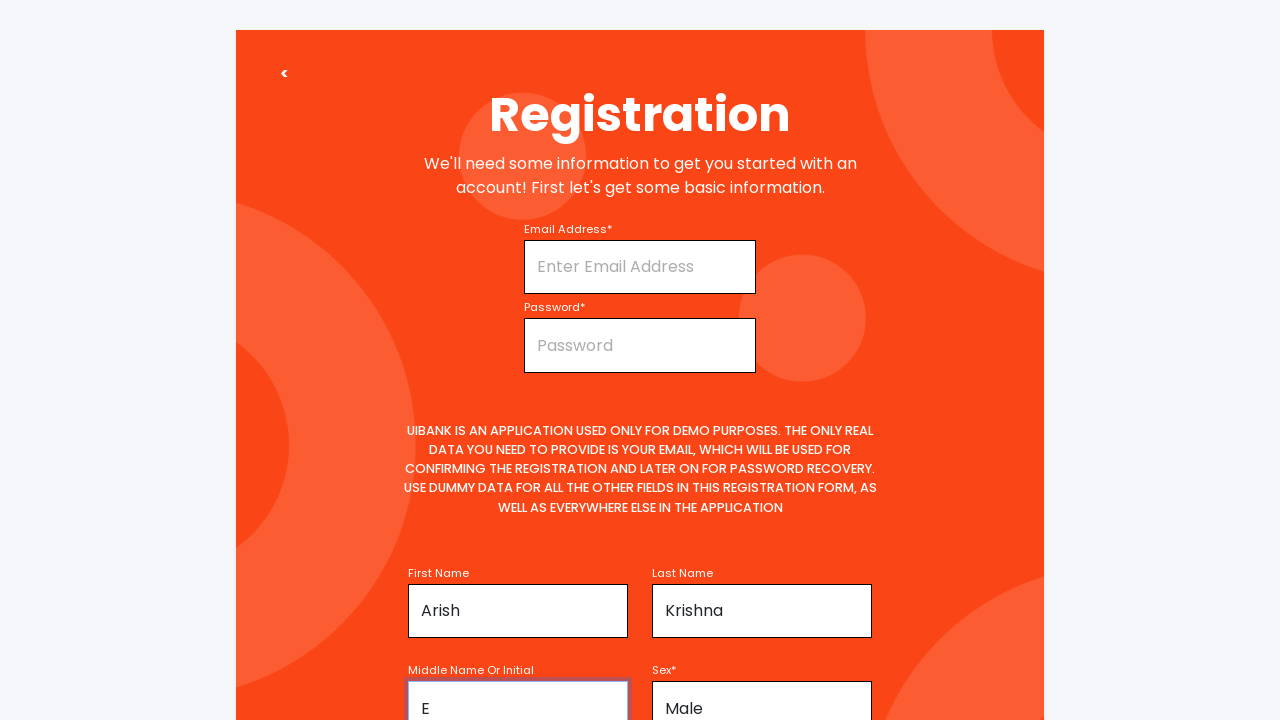

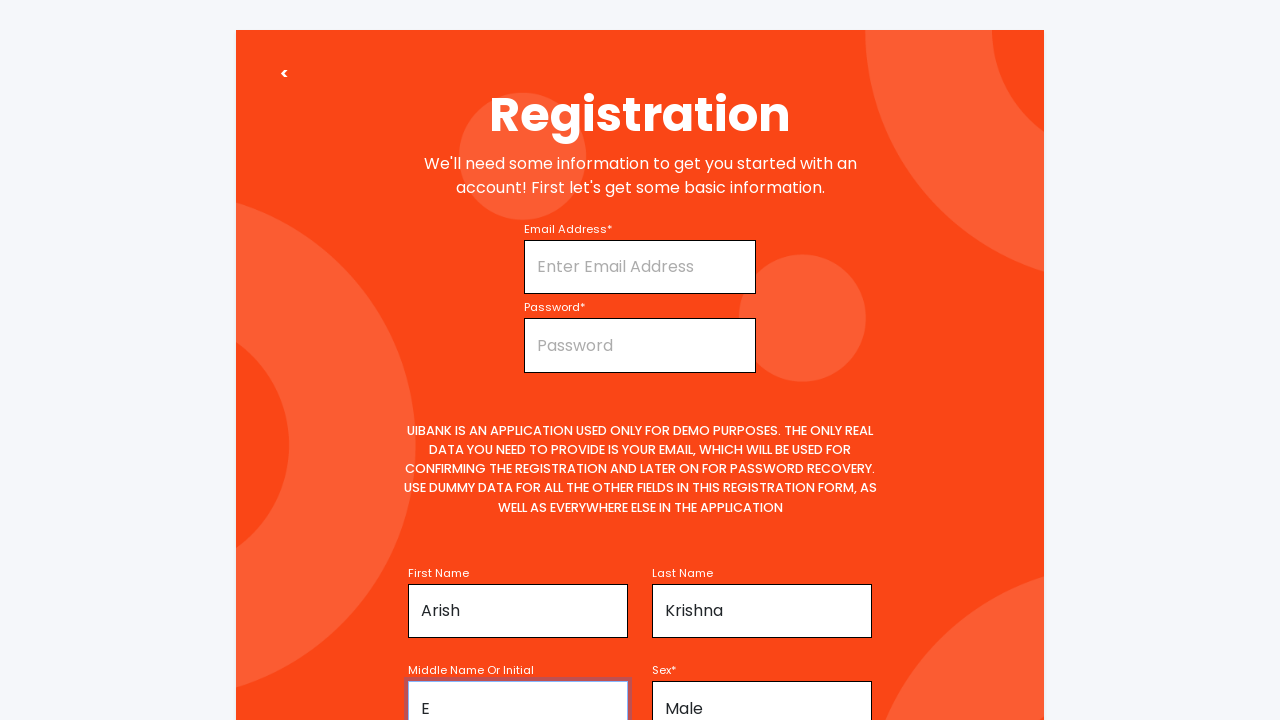